Tests dynamic loading scenario where an element is initially hidden, then becomes visible after clicking start button

Starting URL: https://the-internet.herokuapp.com/dynamic_loading

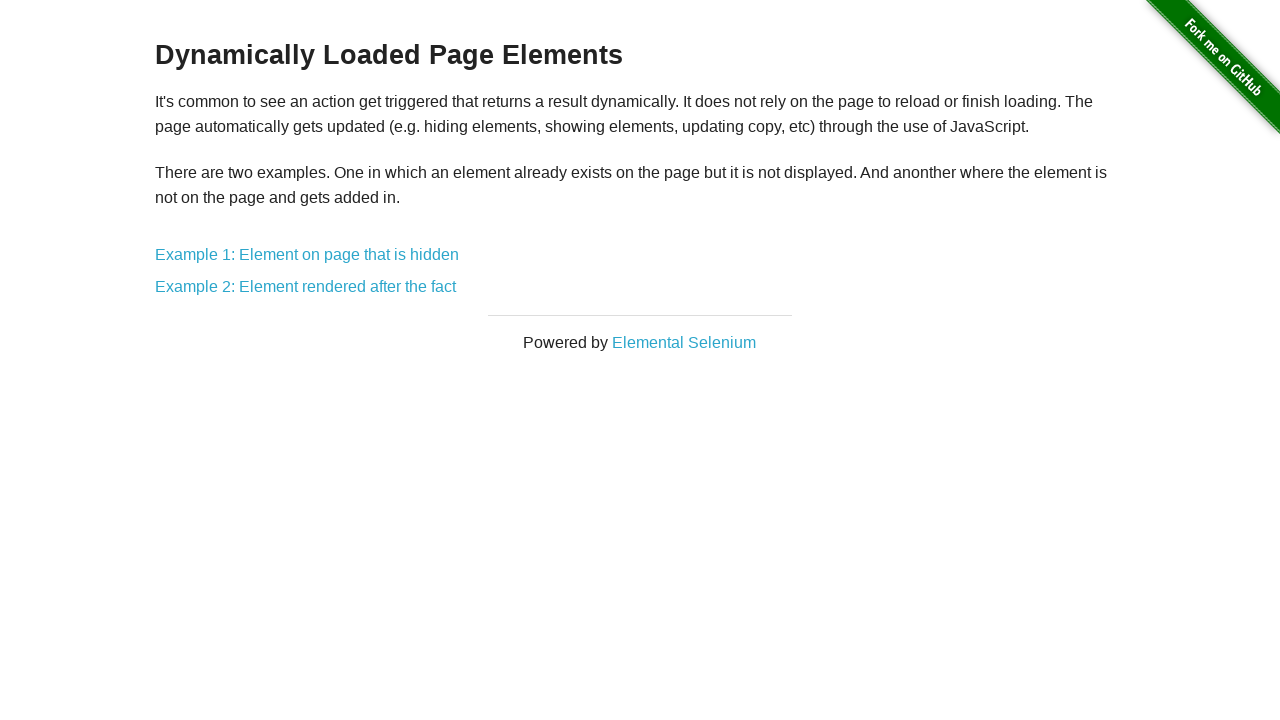

Clicked on Example 1 link at (307, 255) on [href$="1"]
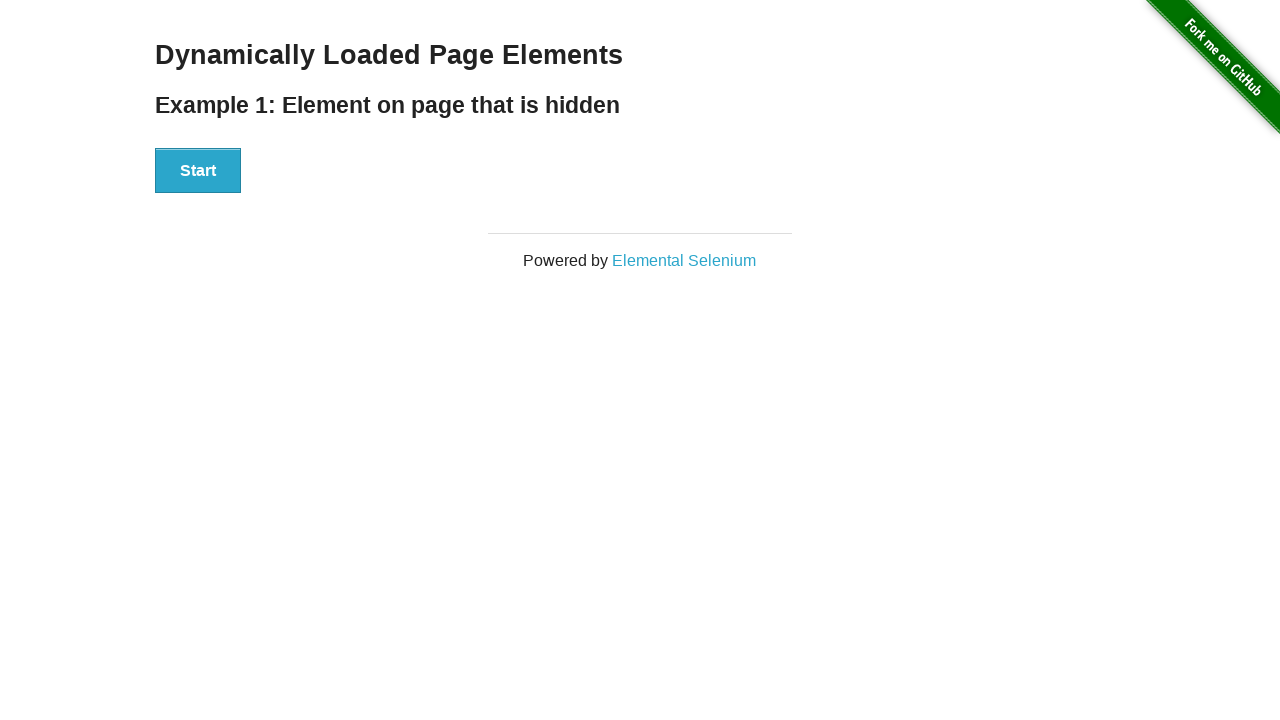

Clicked the start button to trigger dynamic loading at (198, 171) on #start > button
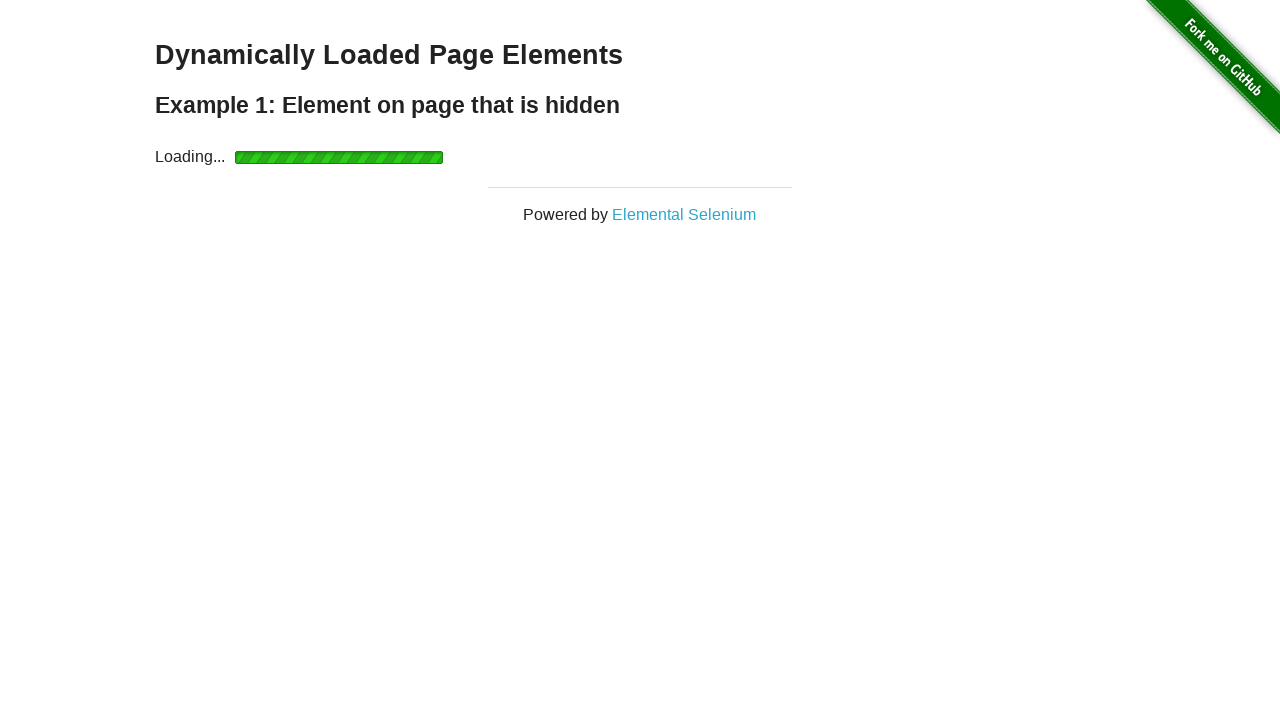

Waited for the finish element to become visible
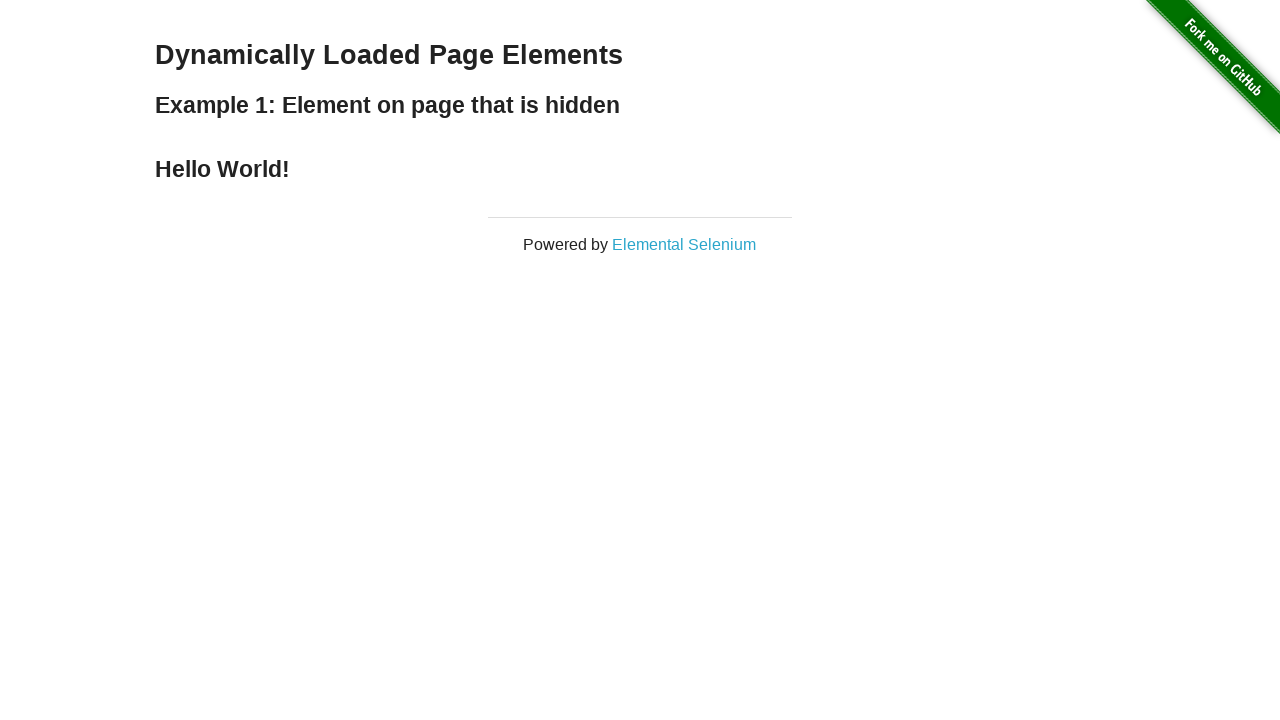

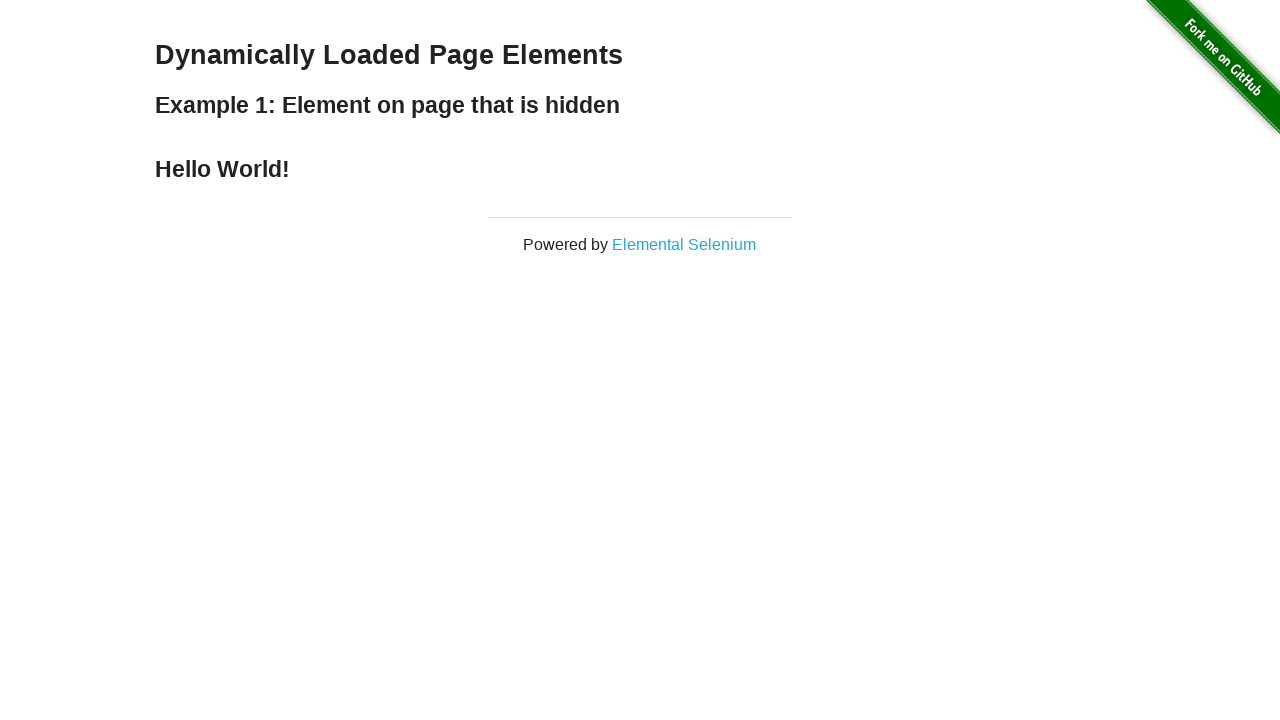